Tests the XYZ Bank Manager functionality by logging in as Bank Manager, adding a new customer with first name, last name, and postal code, accepting the confirmation alert, and verifying the customer appears in the customer list.

Starting URL: https://www.globalsqa.com/angularJs-protractor/BankingProject/#/login

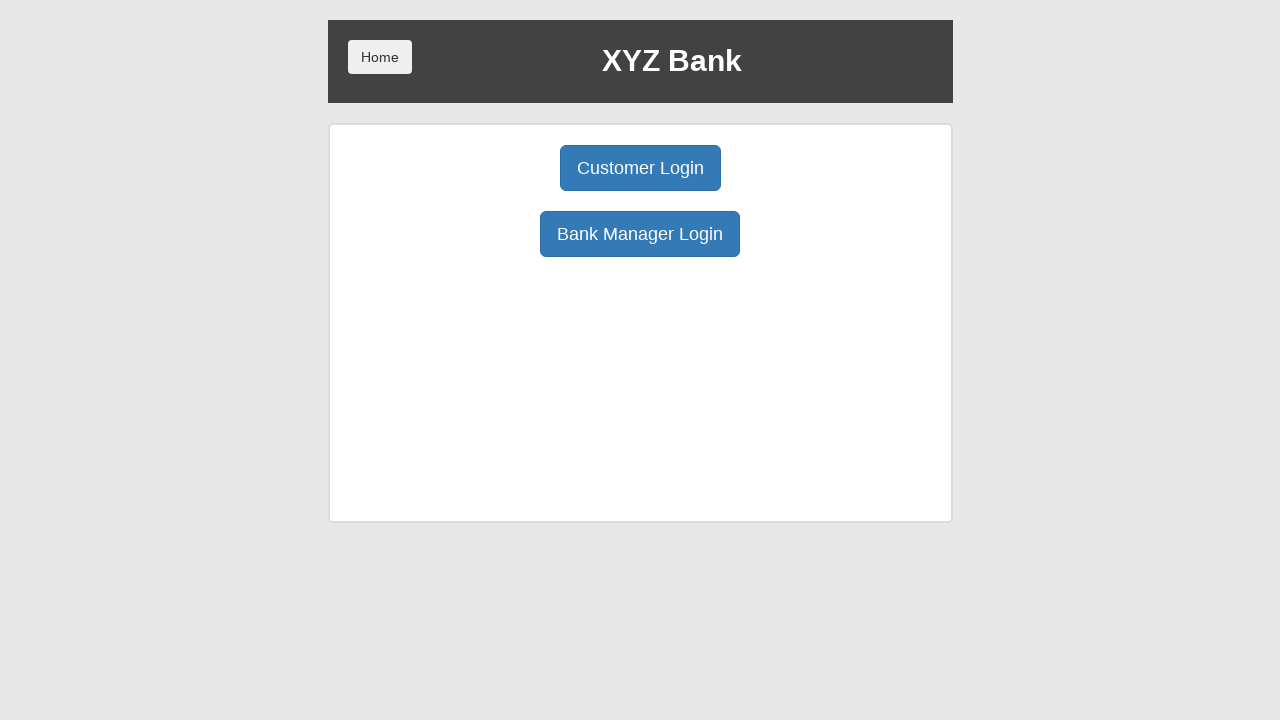

Bank Manager Login button selector found
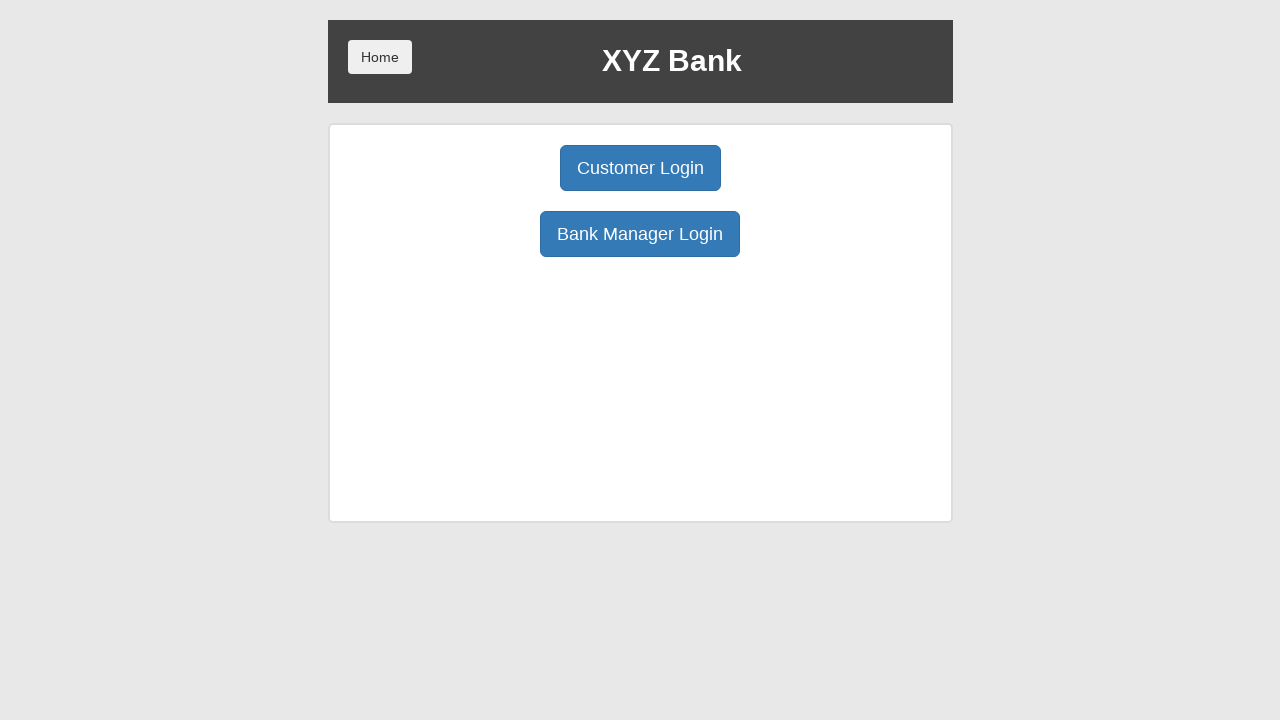

Clicked Bank Manager Login button at (640, 234) on xpath=//button[text()='Bank Manager Login']
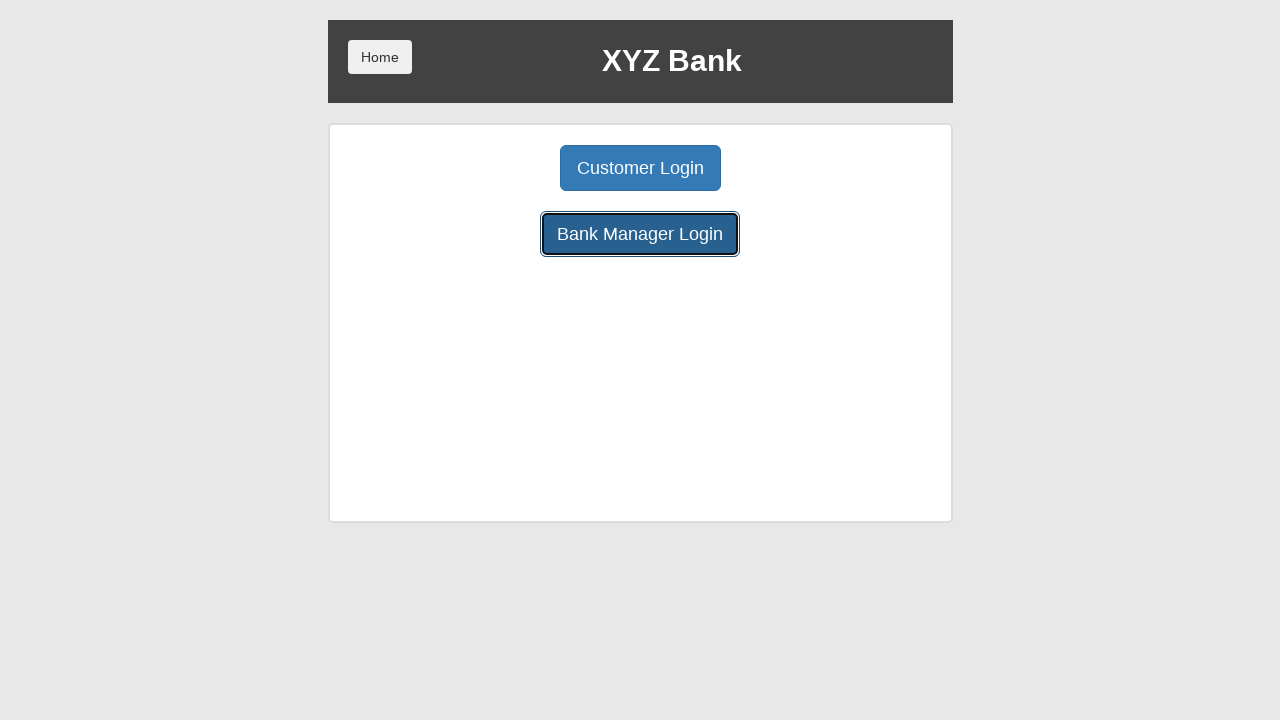

Add Customer button selector found
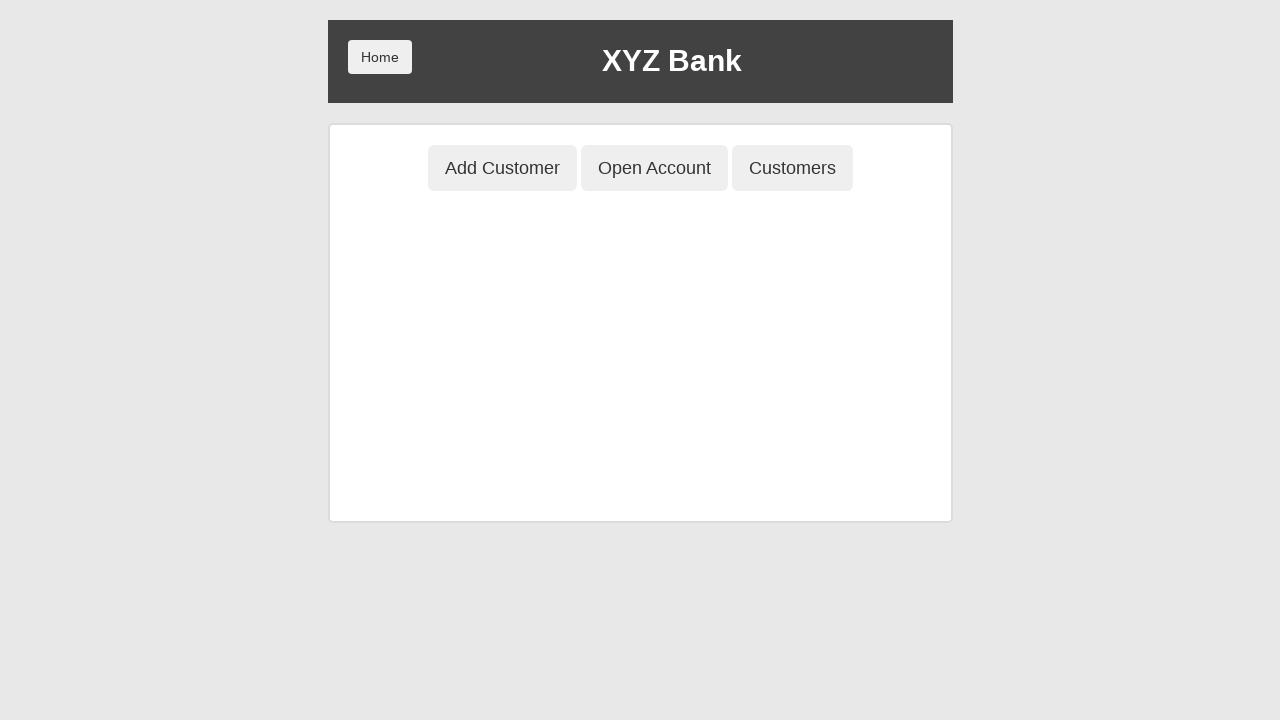

Clicked Add Customer button at (502, 168) on xpath=//button[contains(@ng-click,'add')]
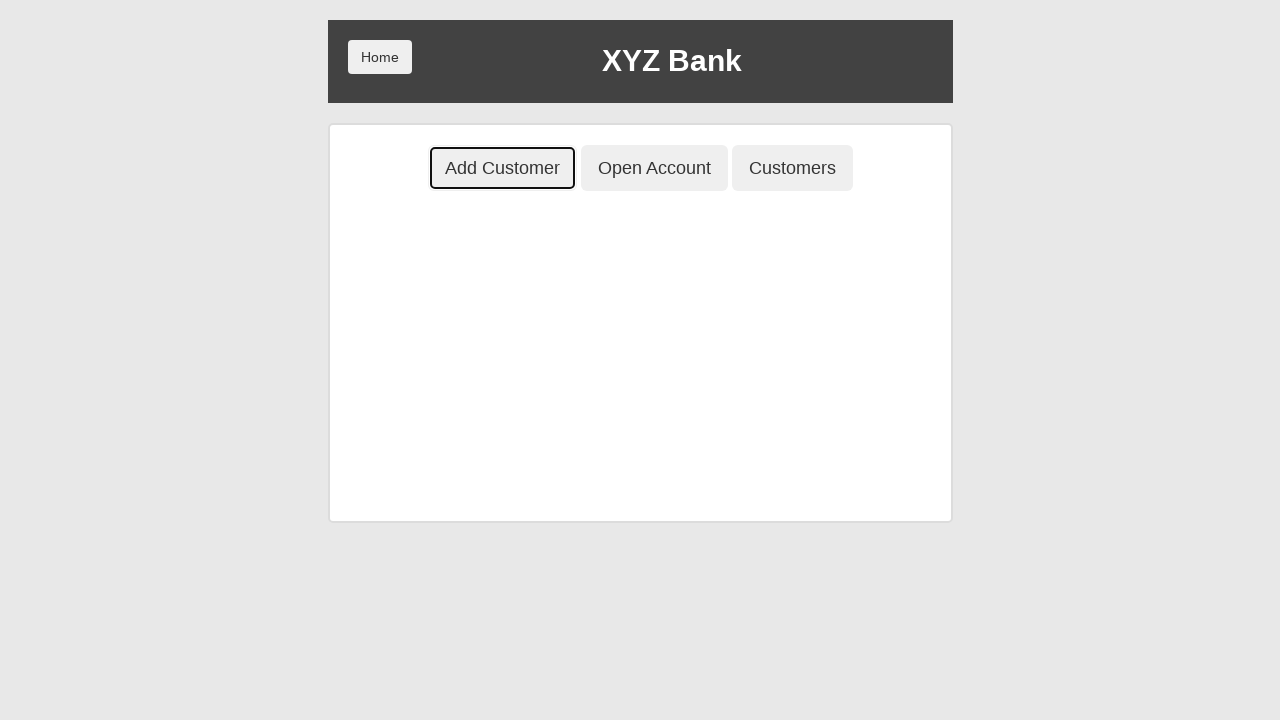

Customer form fields loaded
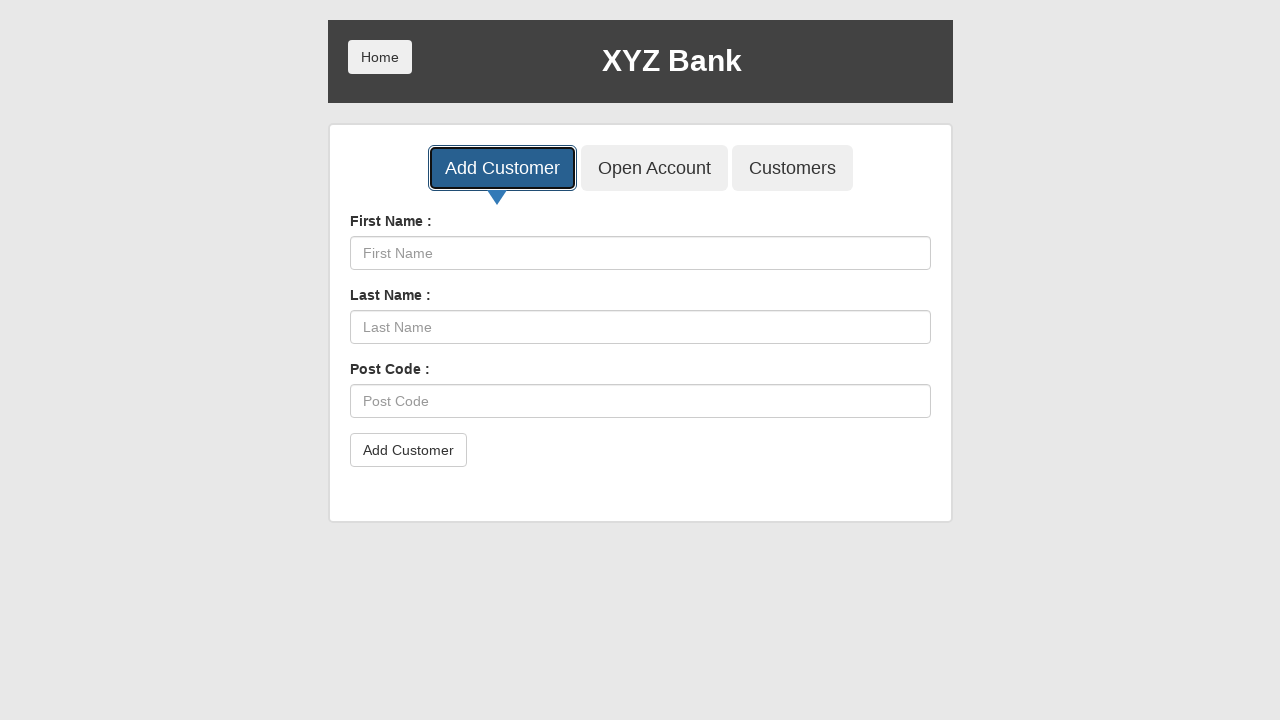

Filled First Name field with 'Sirius' on //input[contains(@placeholder,'First Name')]
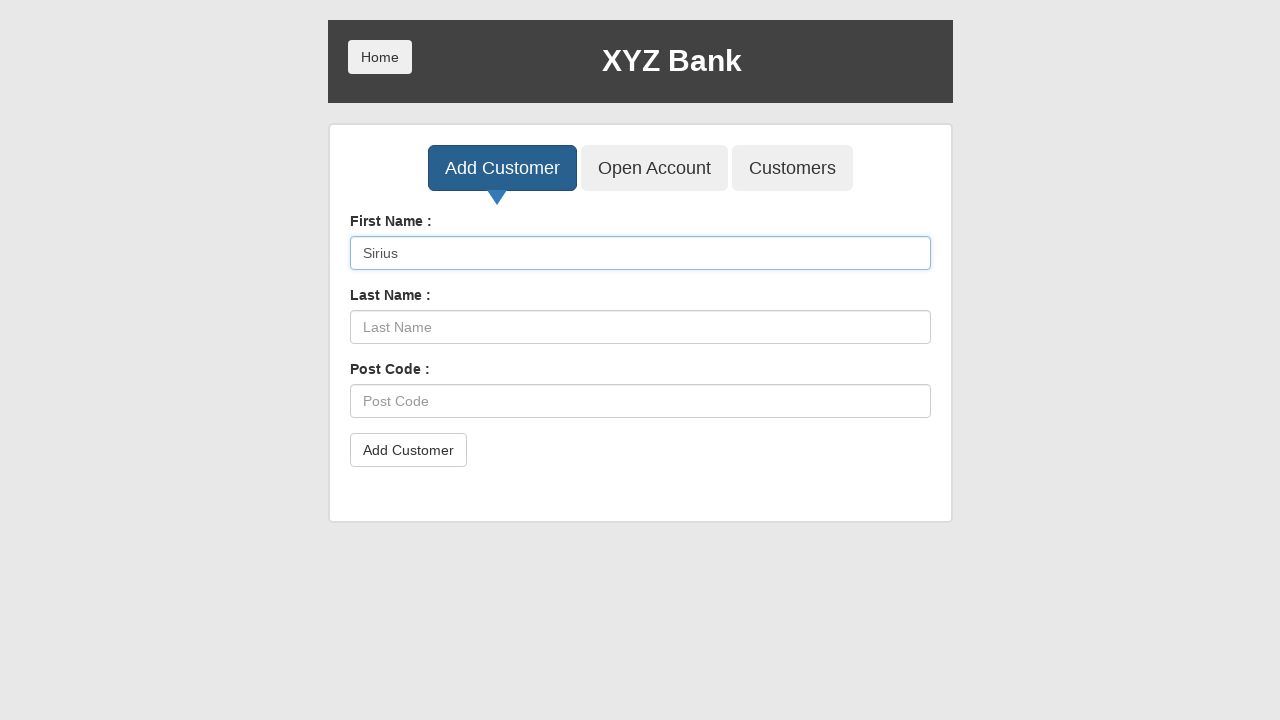

Filled Last Name field with 'Black' on //input[contains(@placeholder,'Last Name')]
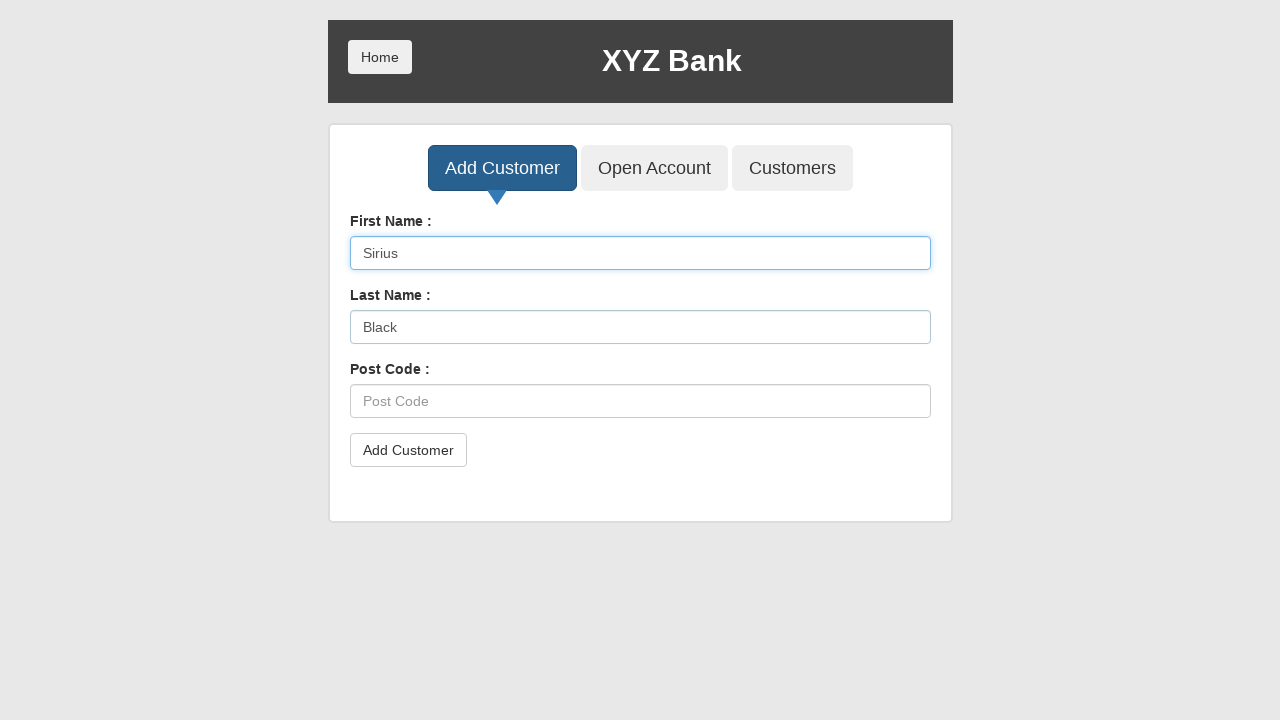

Filled Post Code field with 'E3996' on //input[contains(@placeholder,'Post Code')]
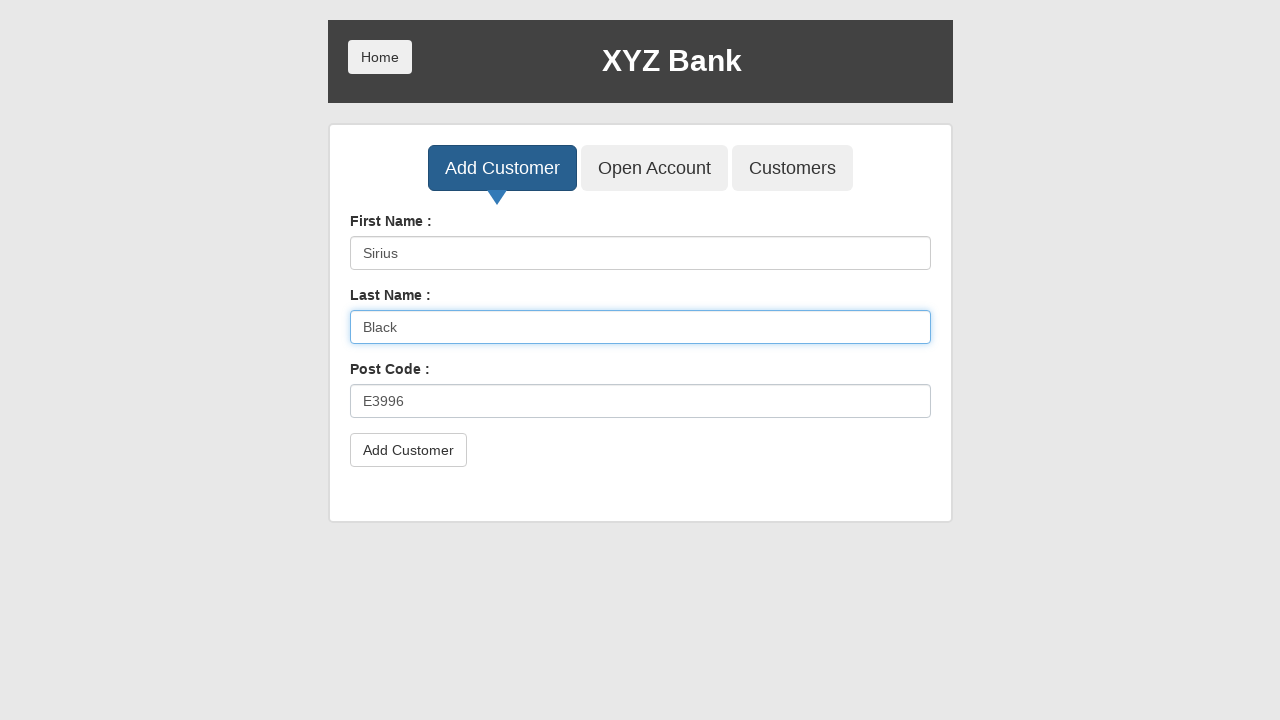

Clicked Add Customer submit button at (408, 450) on xpath=//button[text()='Add Customer']
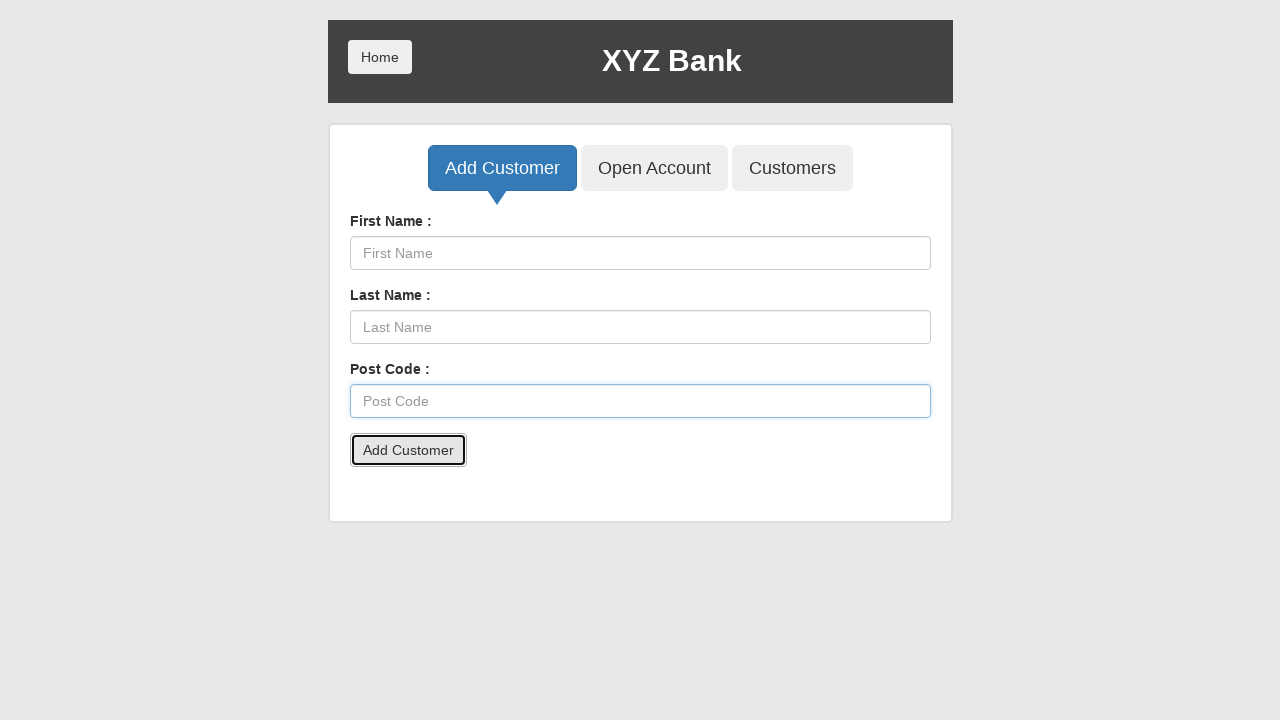

Set up dialog handler to accept alerts
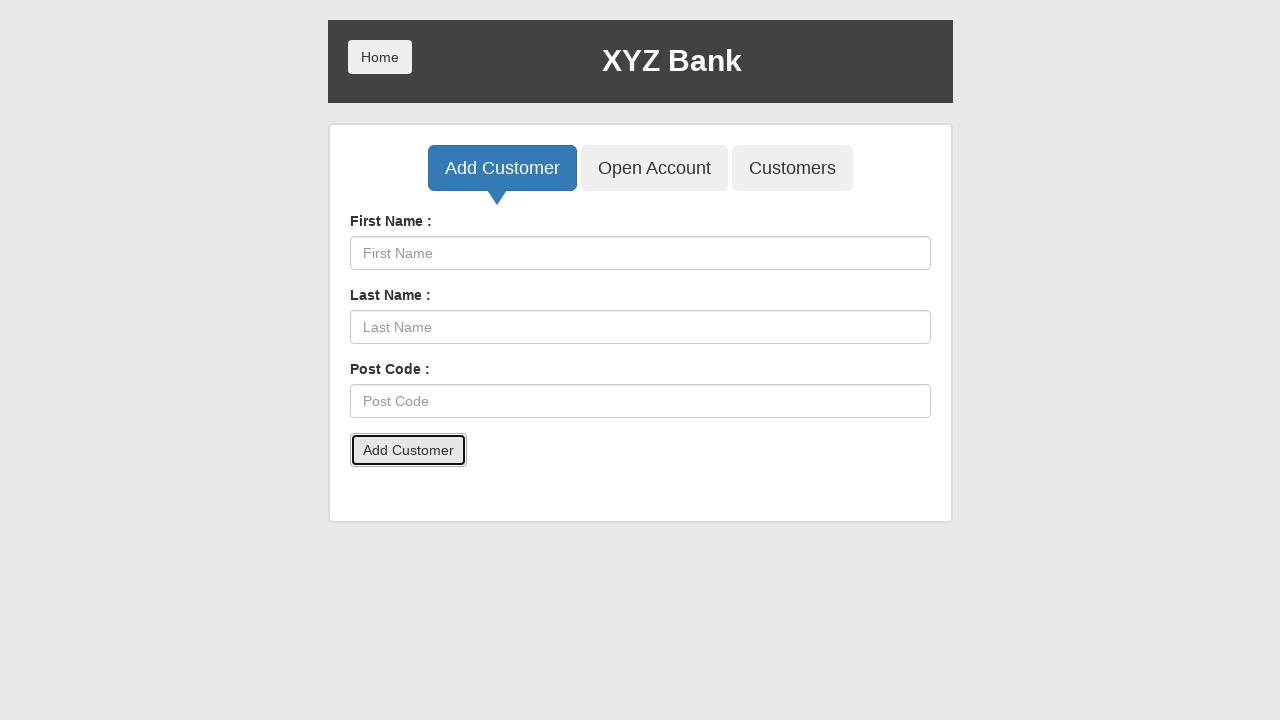

Waited for alert confirmation to process
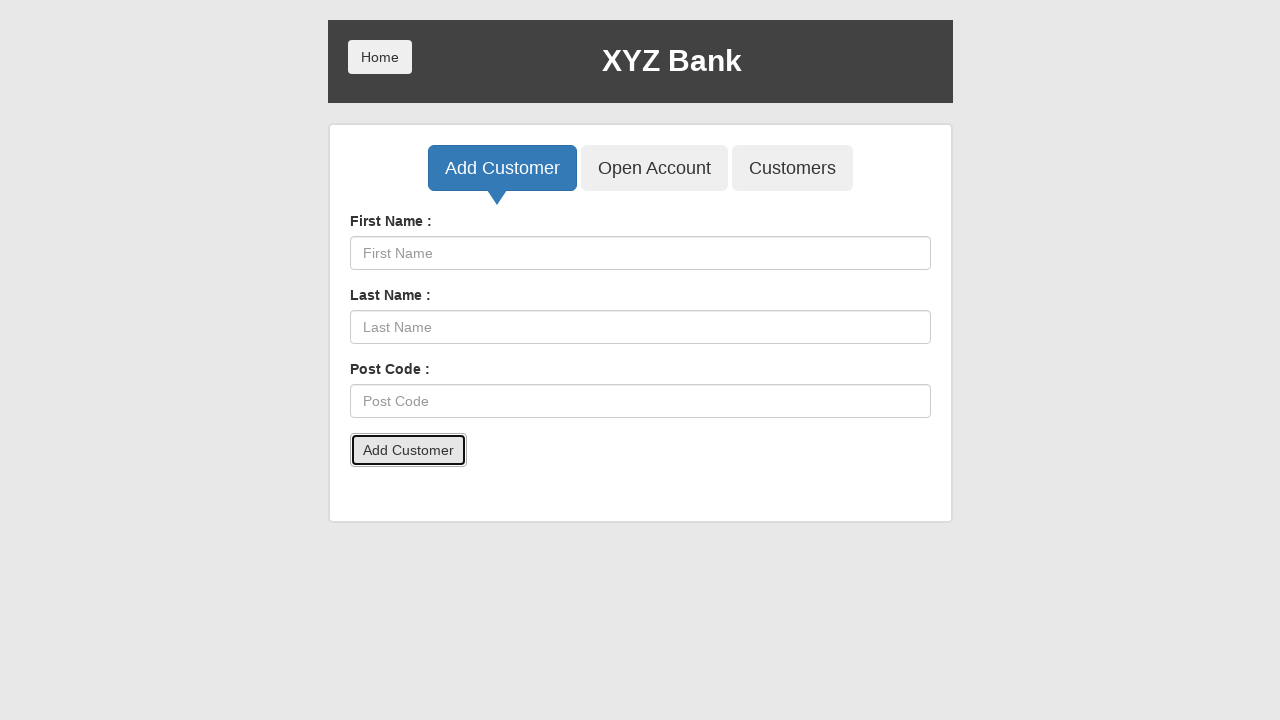

Clicked button to display customers list at (792, 168) on xpath=//button[contains(@ng-click,'show')]
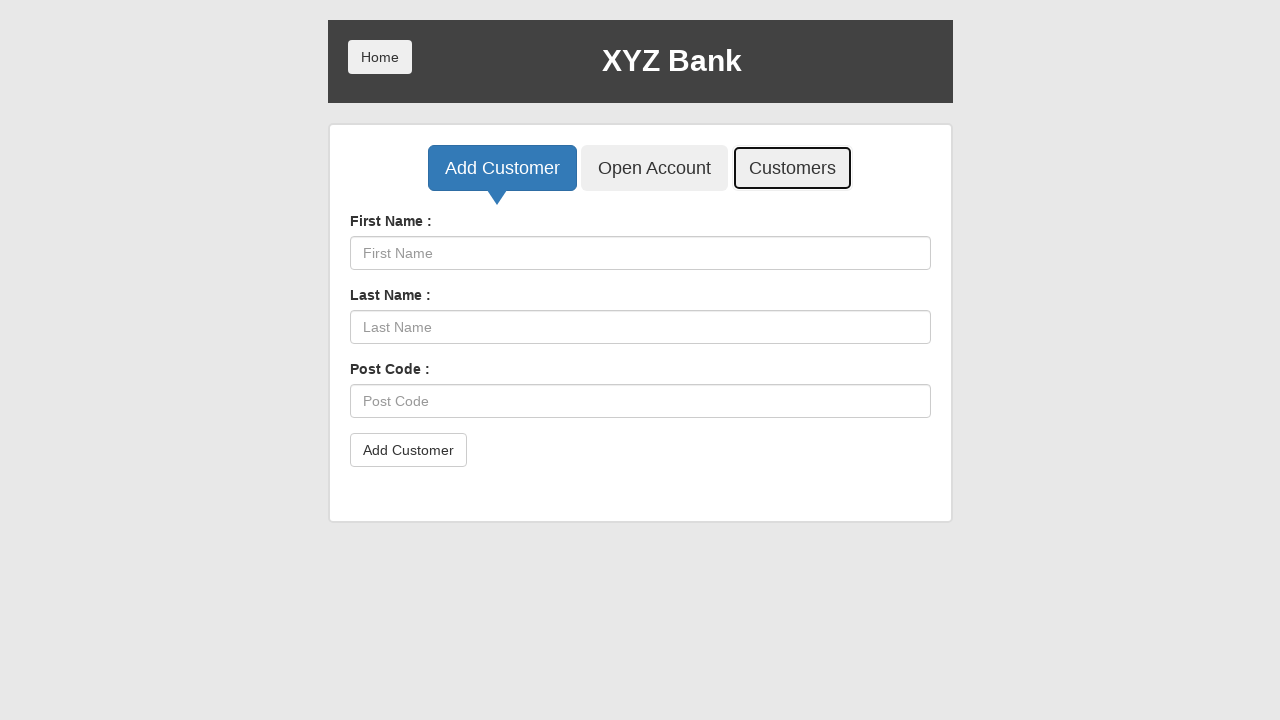

Verified new customer with postal code 'E3996' appears in customer list
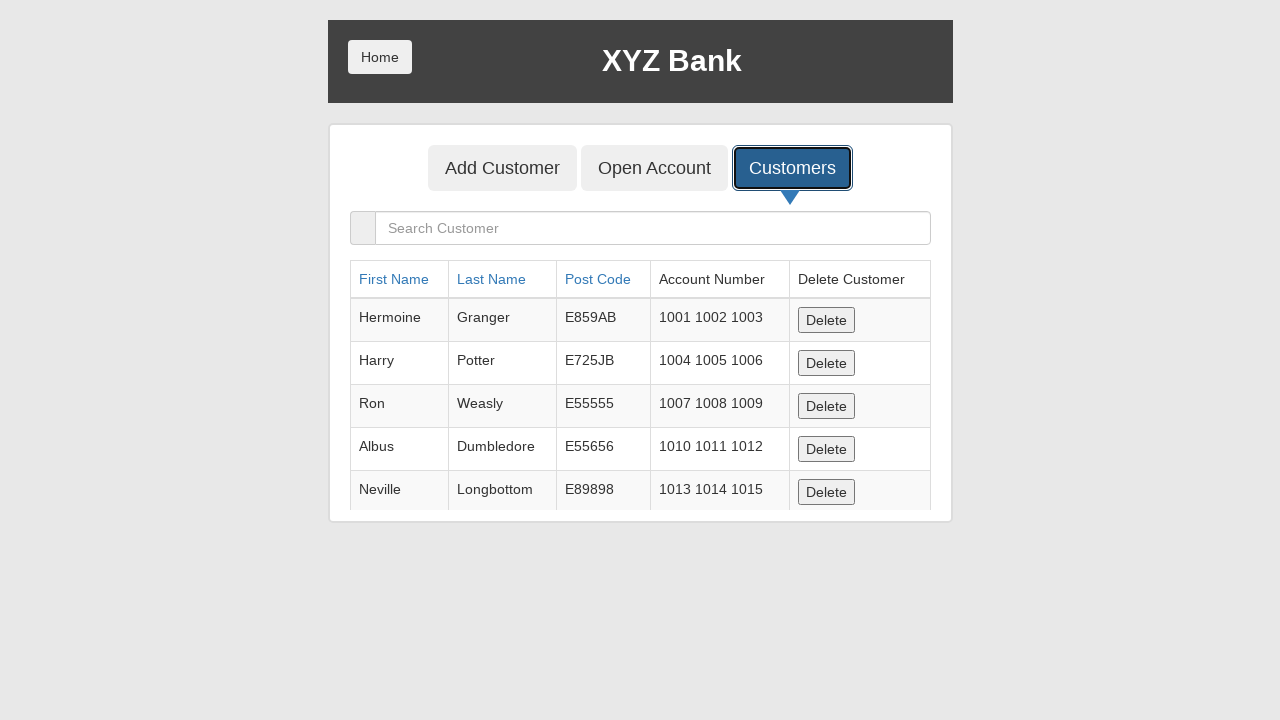

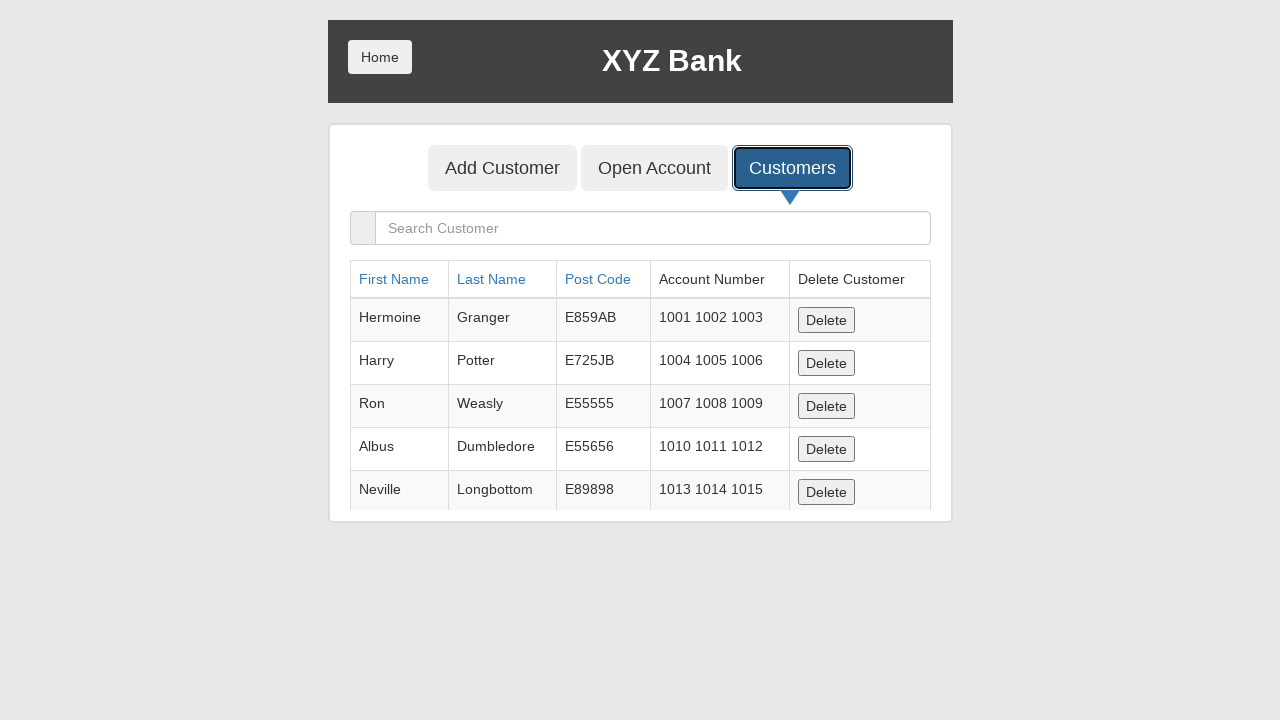